Tests filtering to display active items using the Active link

Starting URL: https://demo.playwright.dev/todomvc

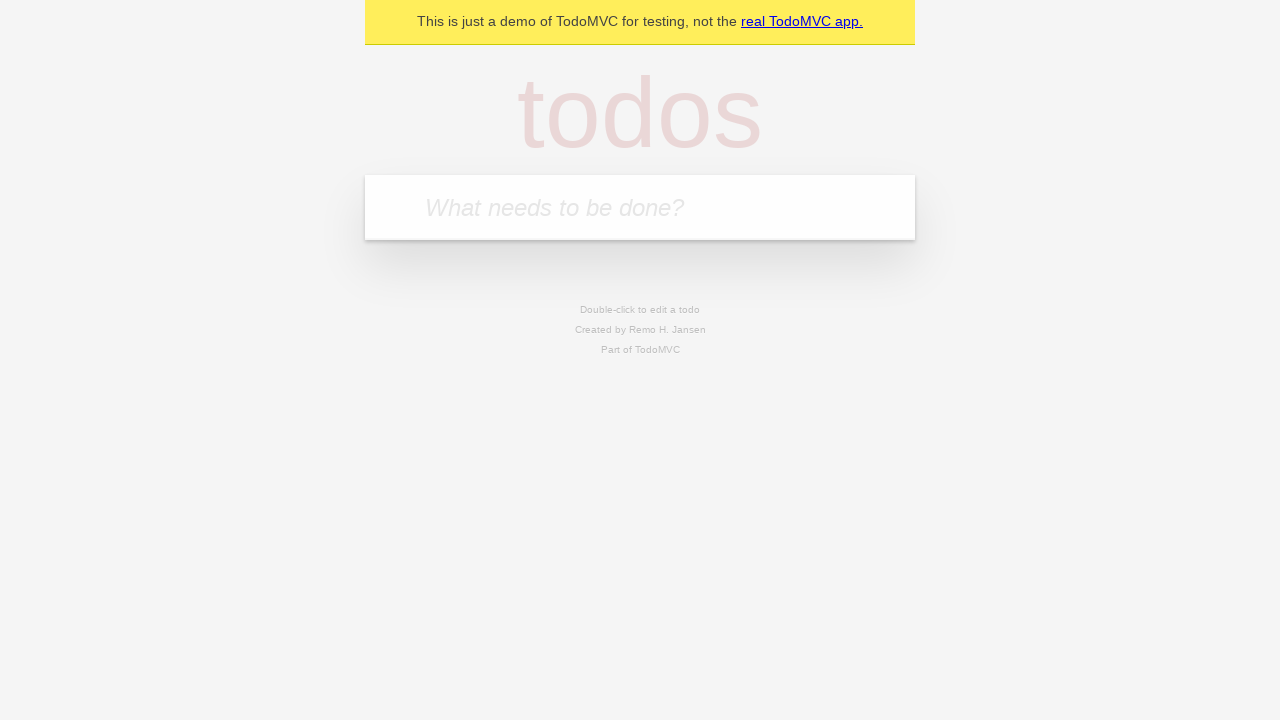

Filled todo input with 'buy some cheese' on internal:attr=[placeholder="What needs to be done?"i]
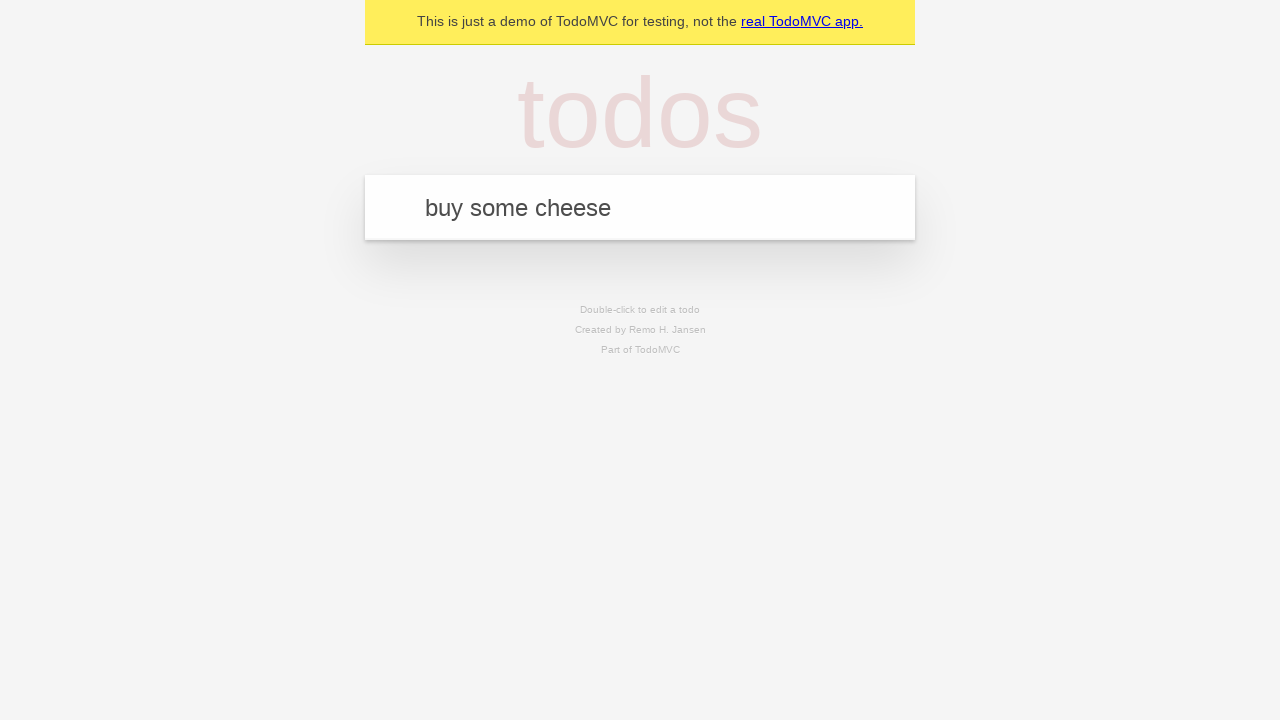

Pressed Enter to create todo 'buy some cheese' on internal:attr=[placeholder="What needs to be done?"i]
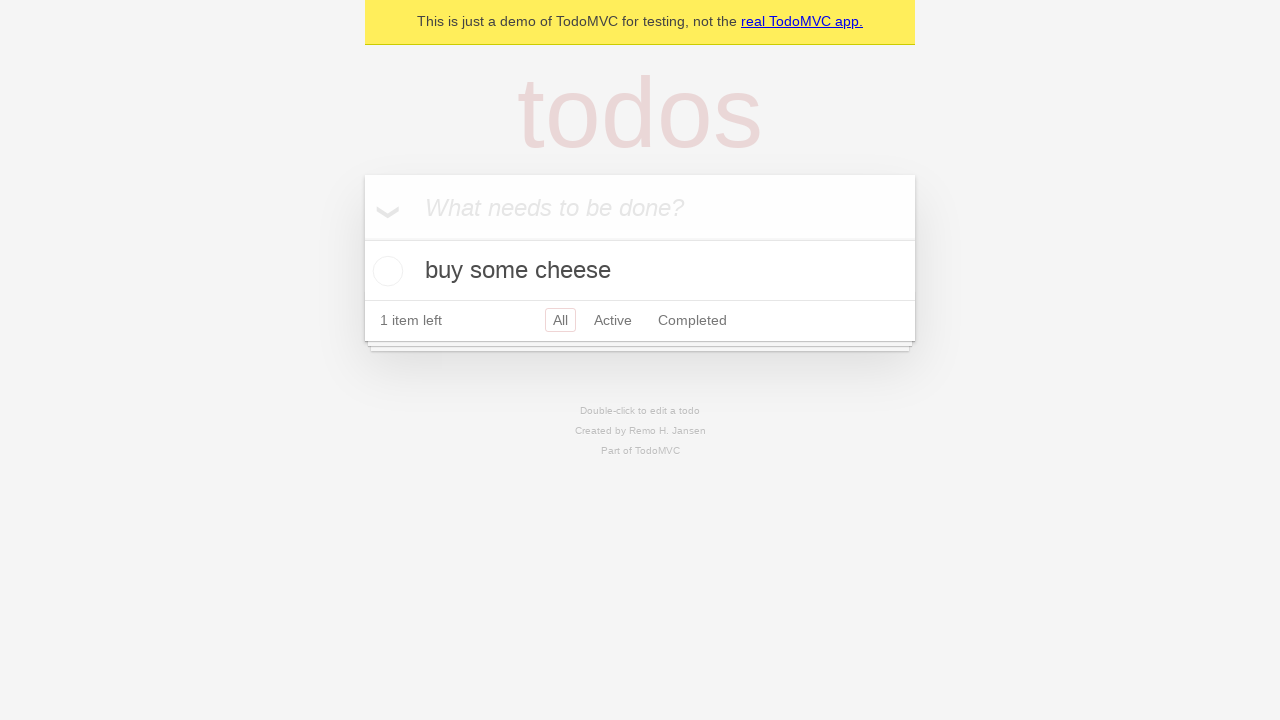

Filled todo input with 'feed the cat' on internal:attr=[placeholder="What needs to be done?"i]
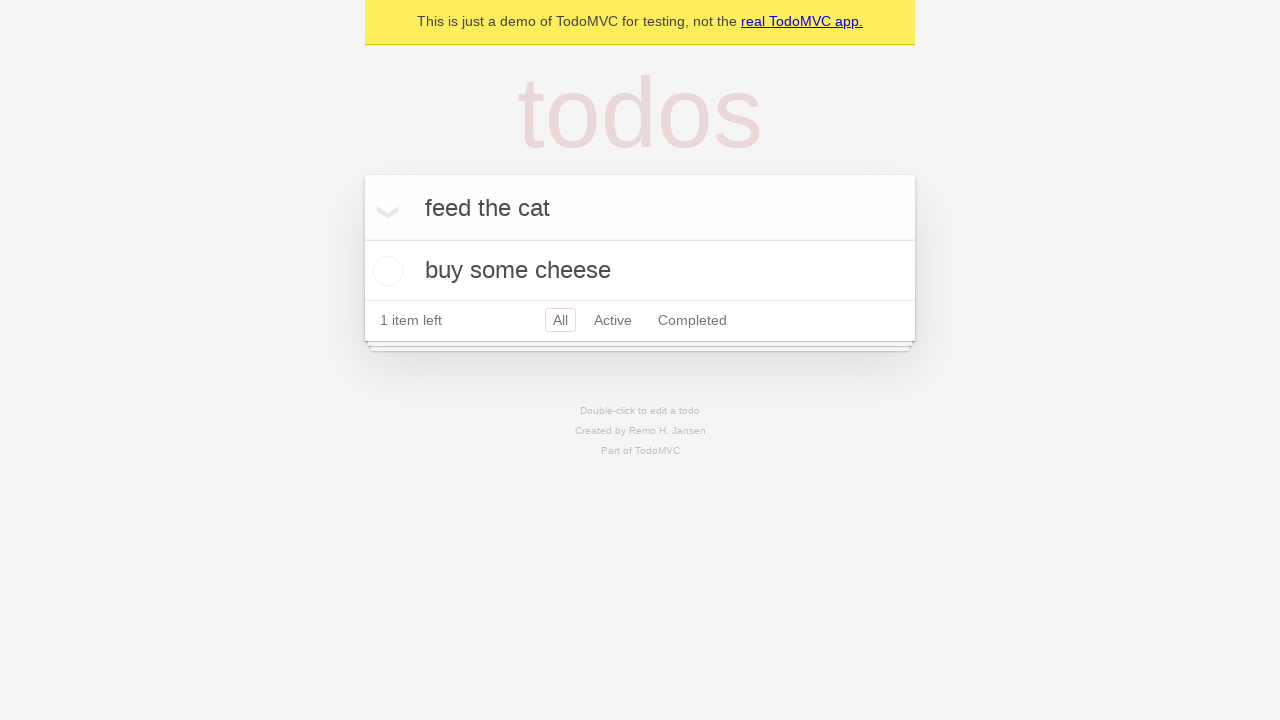

Pressed Enter to create todo 'feed the cat' on internal:attr=[placeholder="What needs to be done?"i]
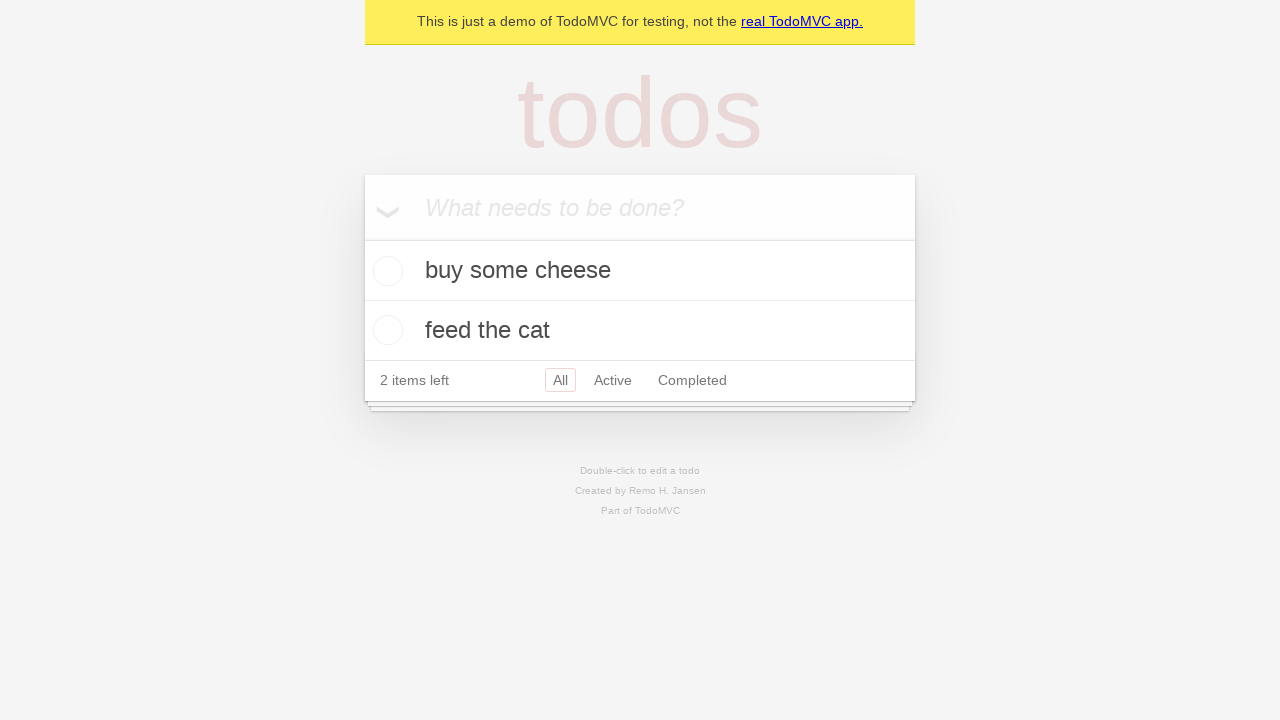

Filled todo input with 'book a doctors appointment' on internal:attr=[placeholder="What needs to be done?"i]
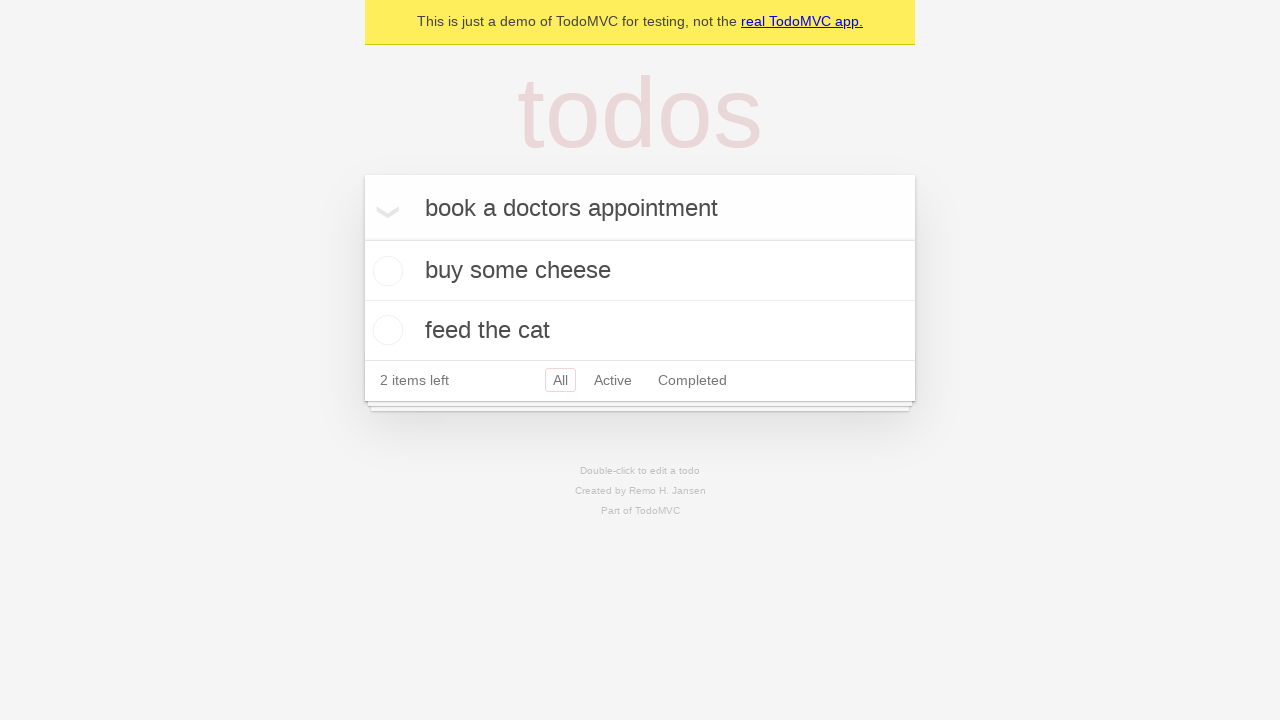

Pressed Enter to create todo 'book a doctors appointment' on internal:attr=[placeholder="What needs to be done?"i]
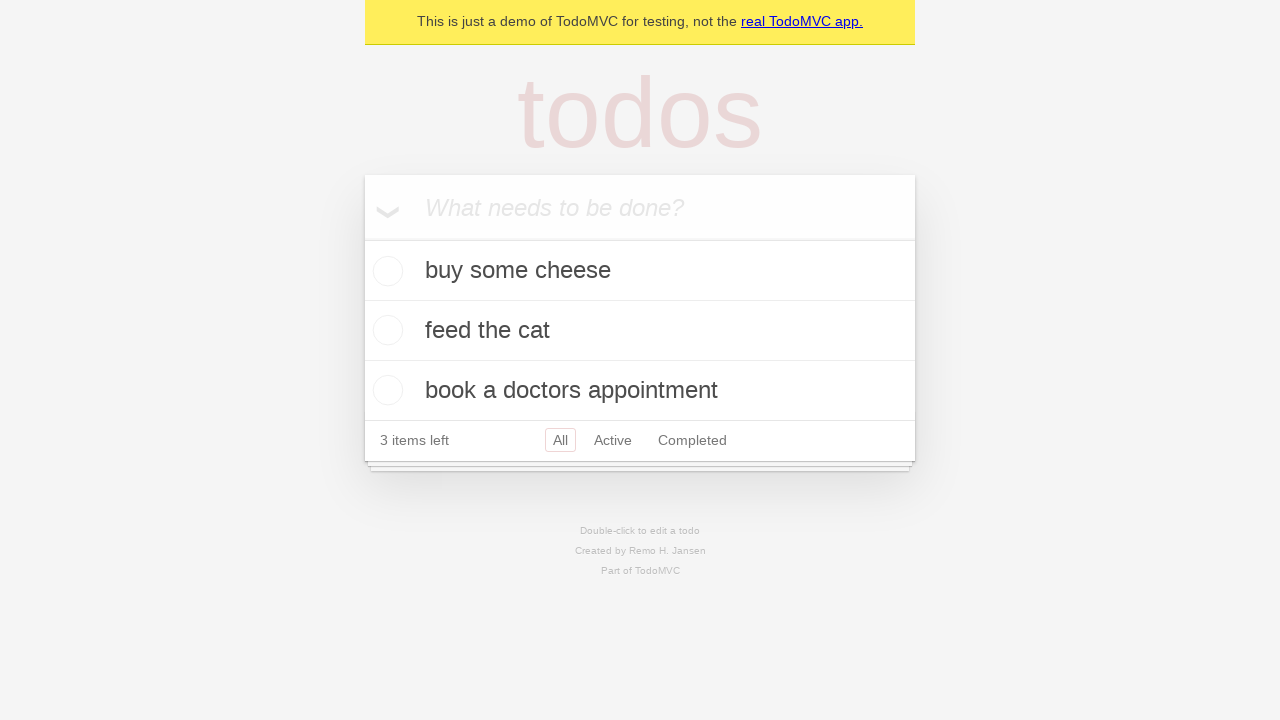

Checked the second todo item to mark it as complete at (385, 330) on internal:testid=[data-testid="todo-item"s] >> nth=1 >> internal:role=checkbox
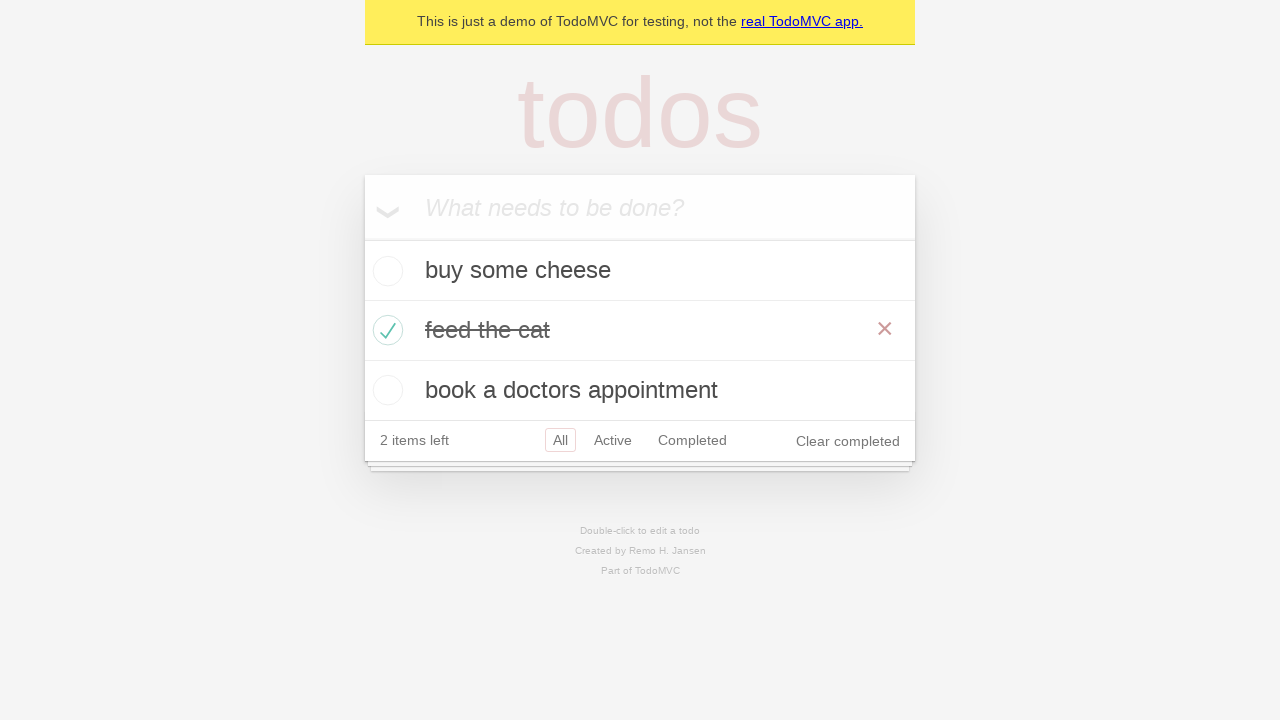

Clicked the Active filter link to display only active todos at (613, 440) on internal:role=link[name="Active"i]
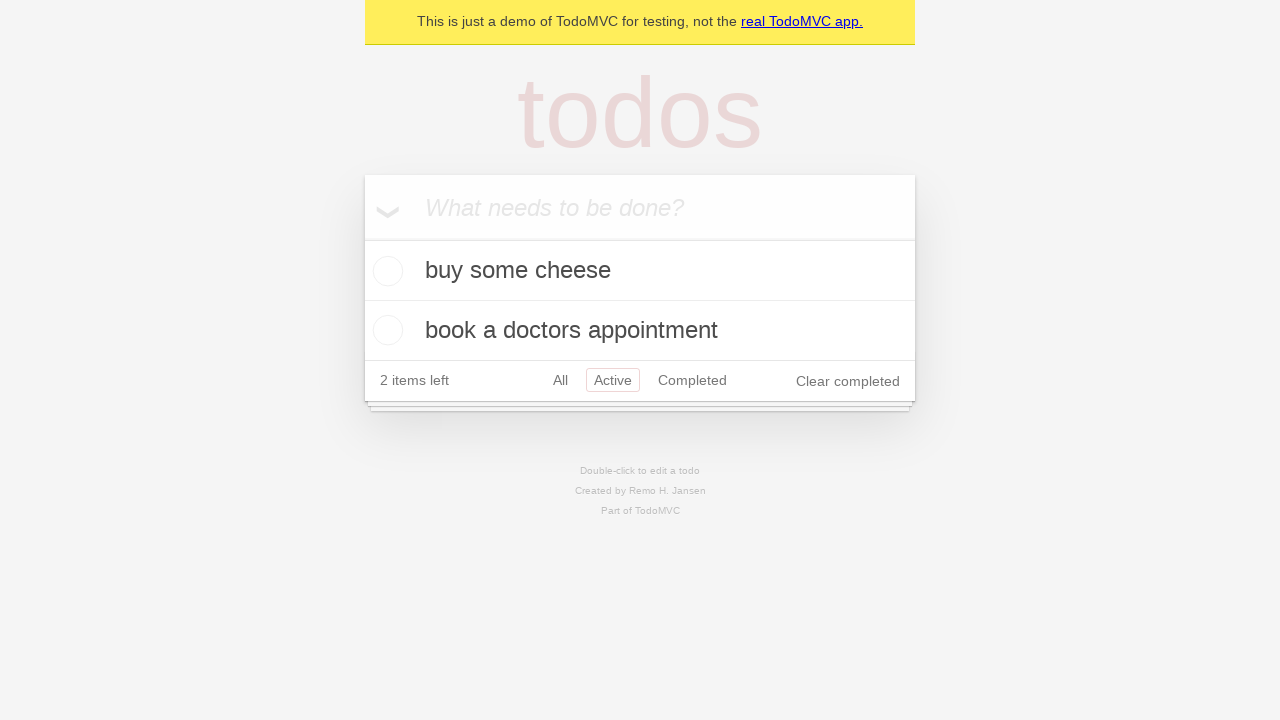

Filtered view loaded showing active todos
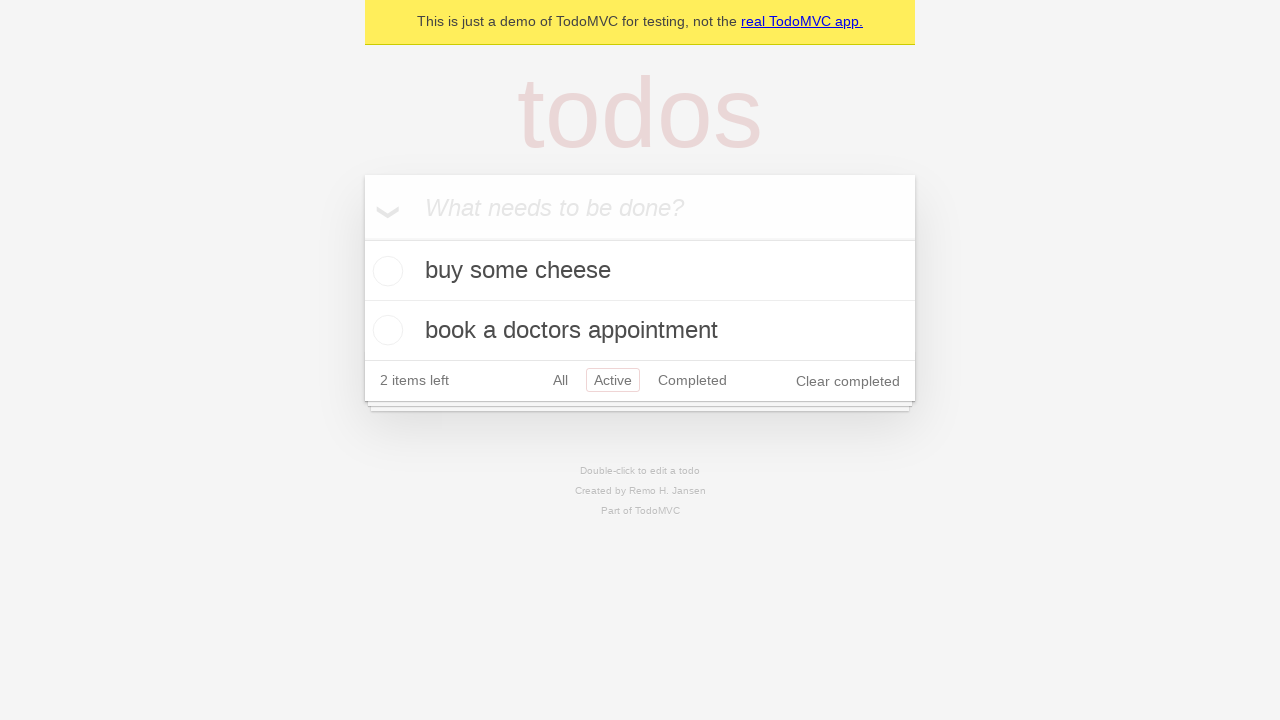

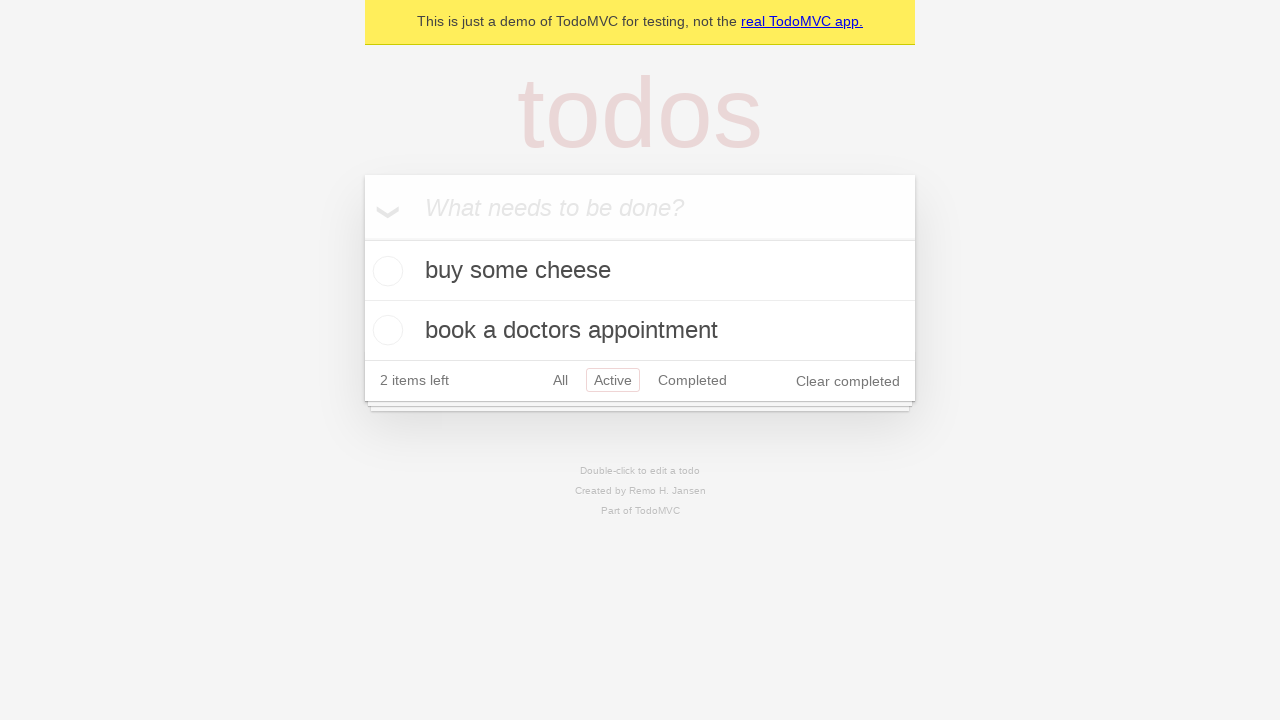